Navigates to OrangeHRM demo site and verifies the page title matches the expected value

Starting URL: https://opensource-demo.orangehrmlive.com/

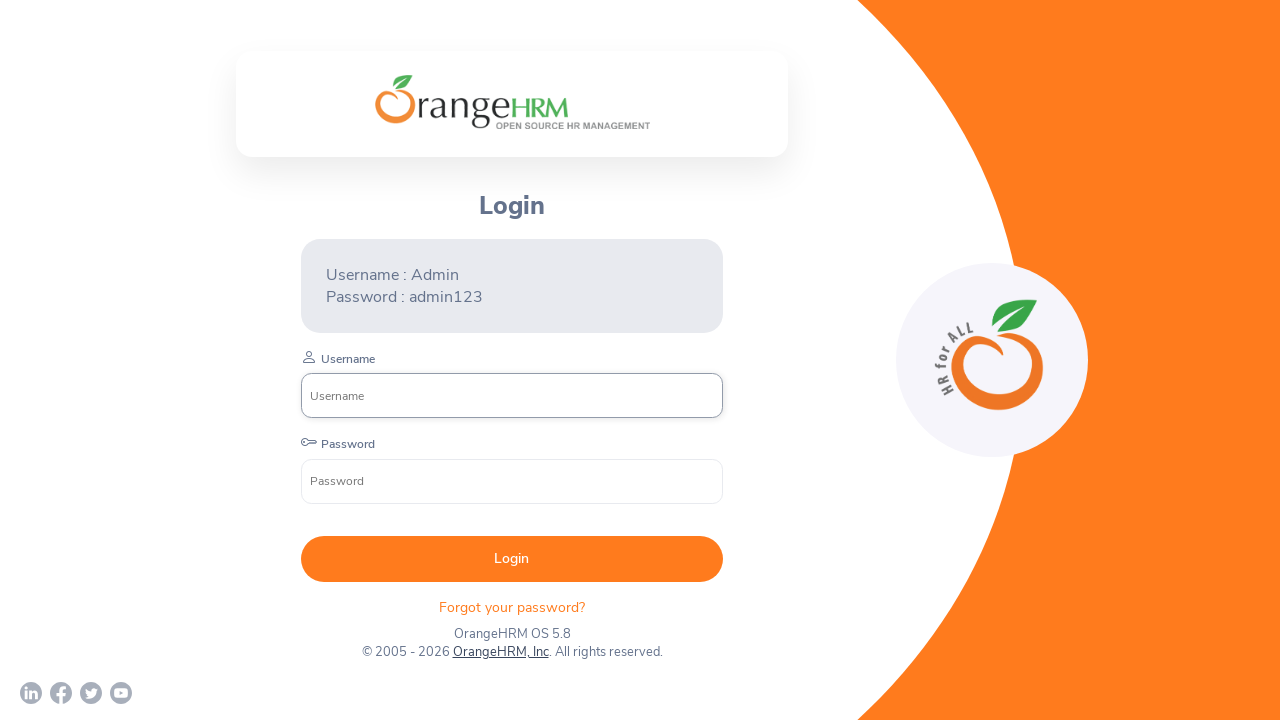

Navigated to OrangeHRM demo site
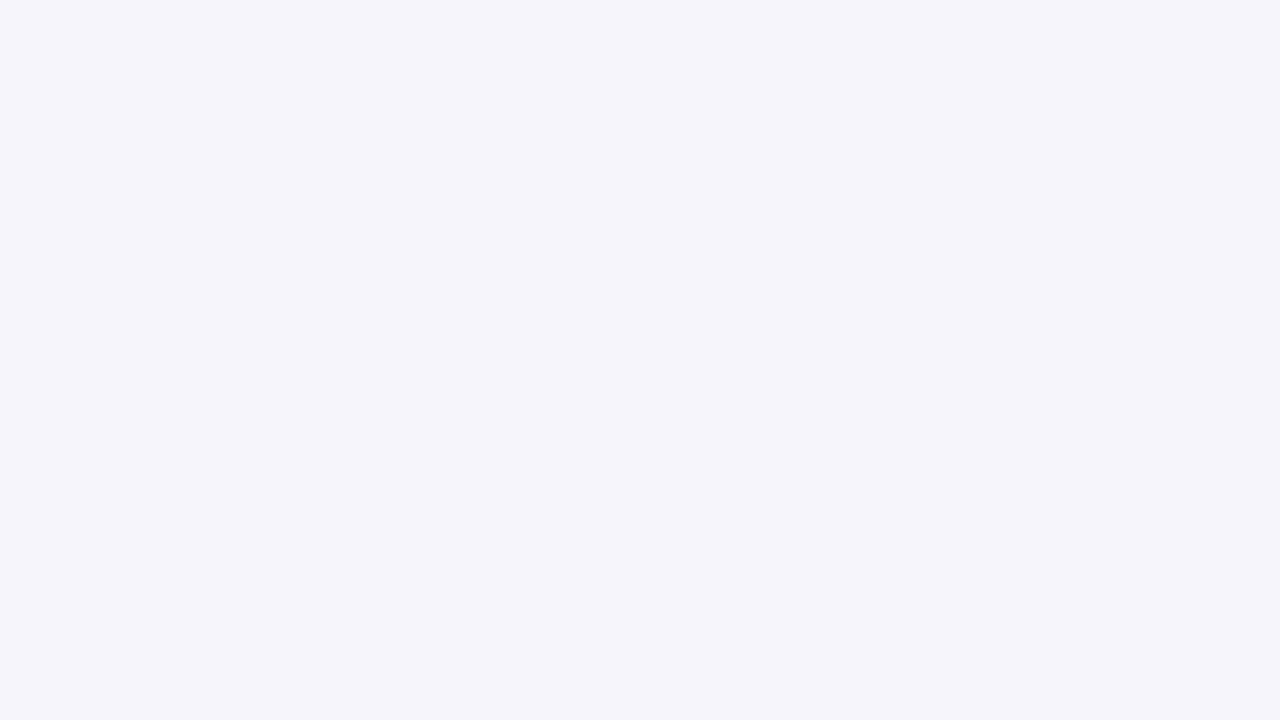

Retrieved page title
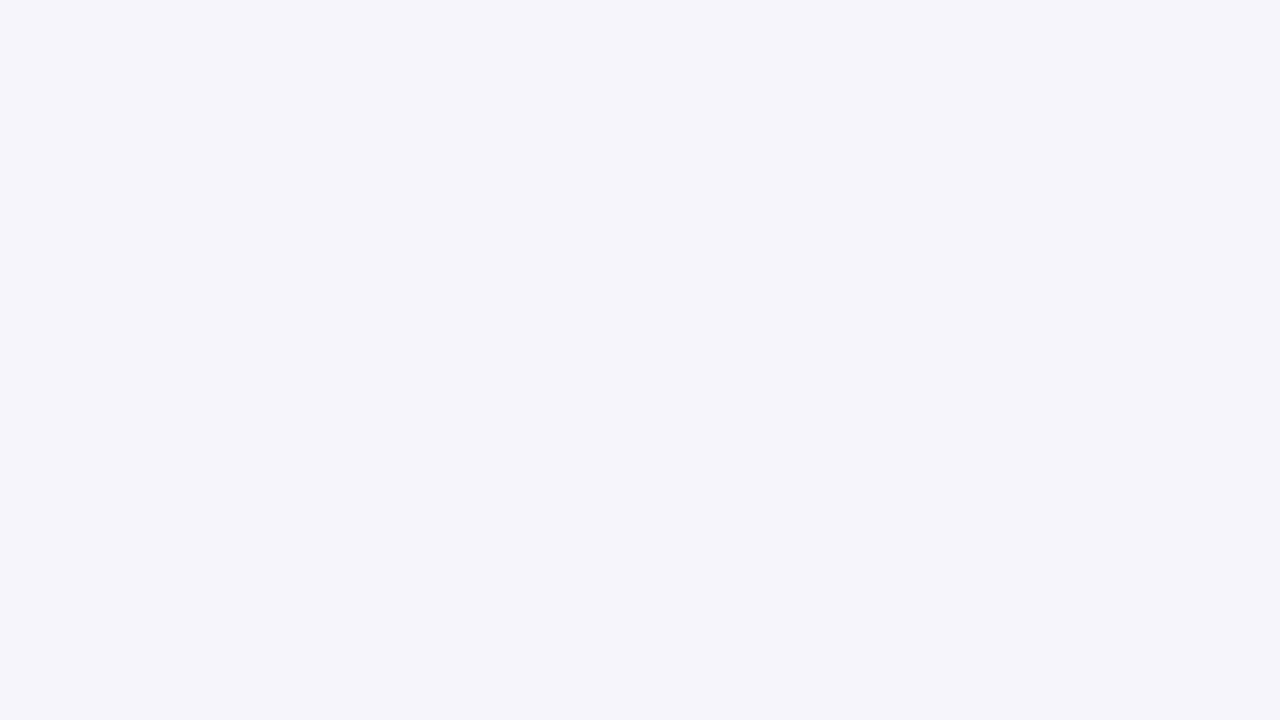

Verified page title matches expected value 'OrangeHRM'
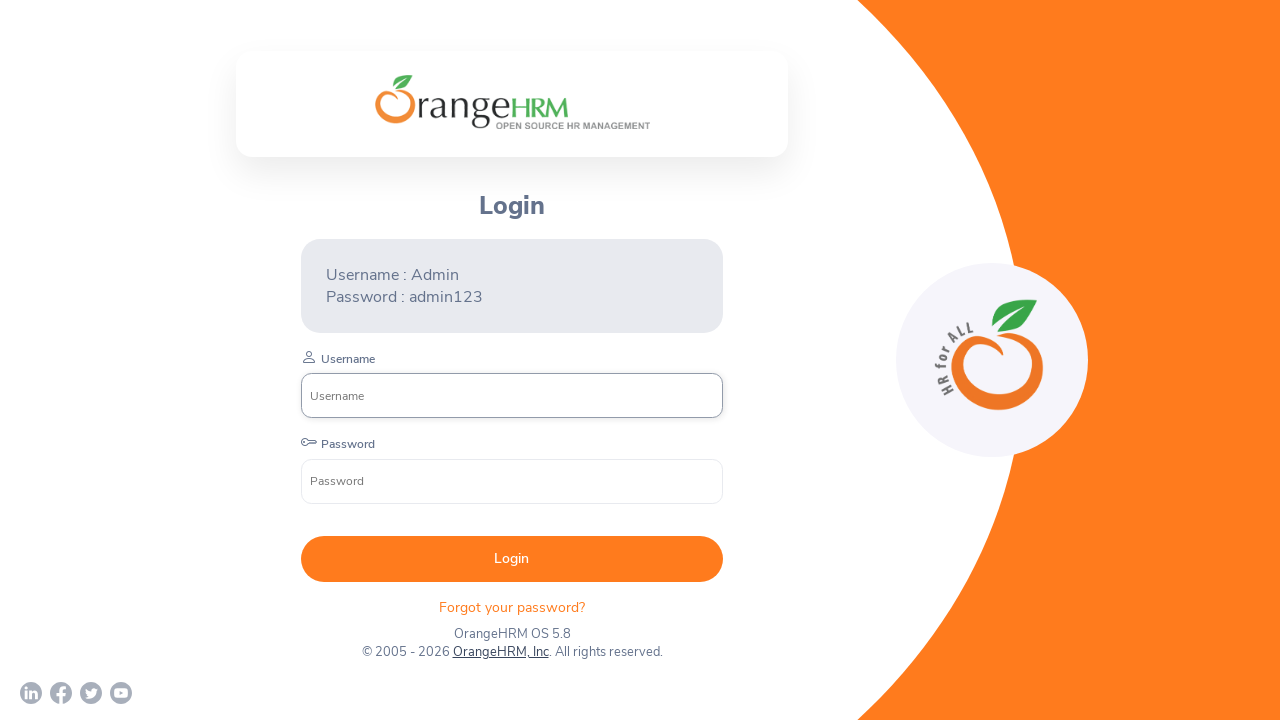

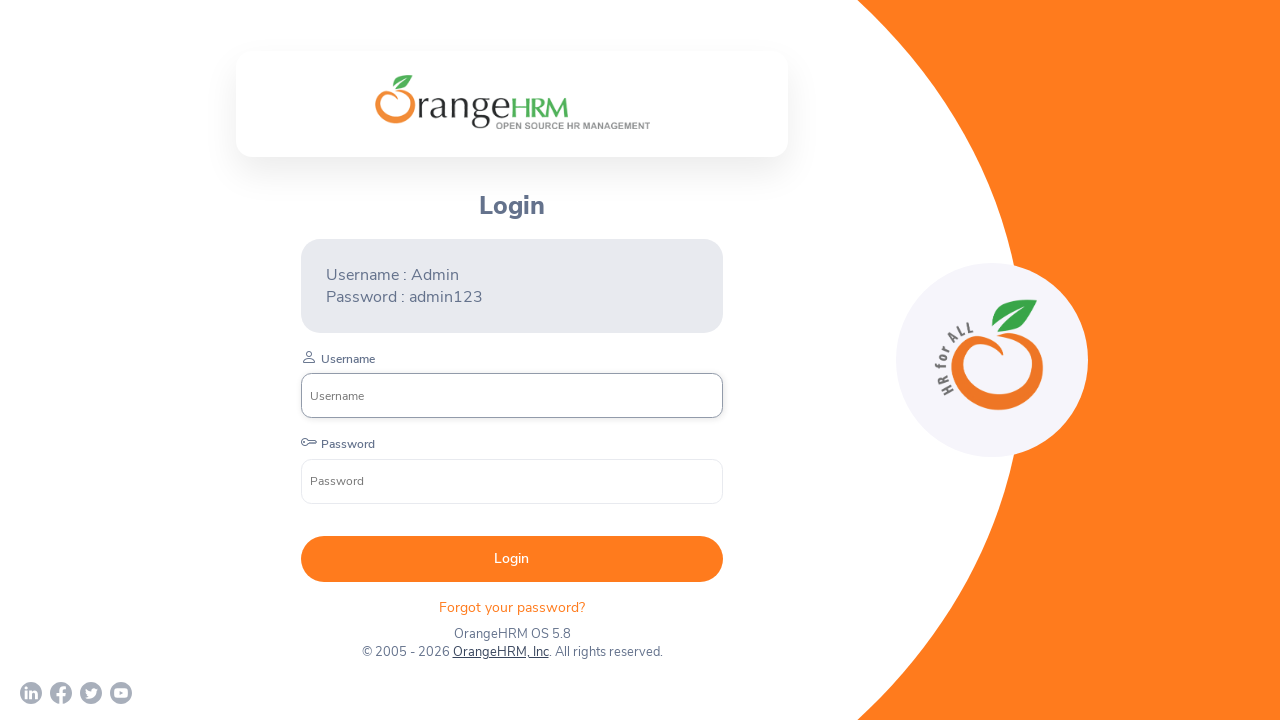